Tests a simple input field by entering text and submitting with Enter key, then verifies the result text is displayed

Starting URL: https://www.qa-practice.com/elements/input/simple

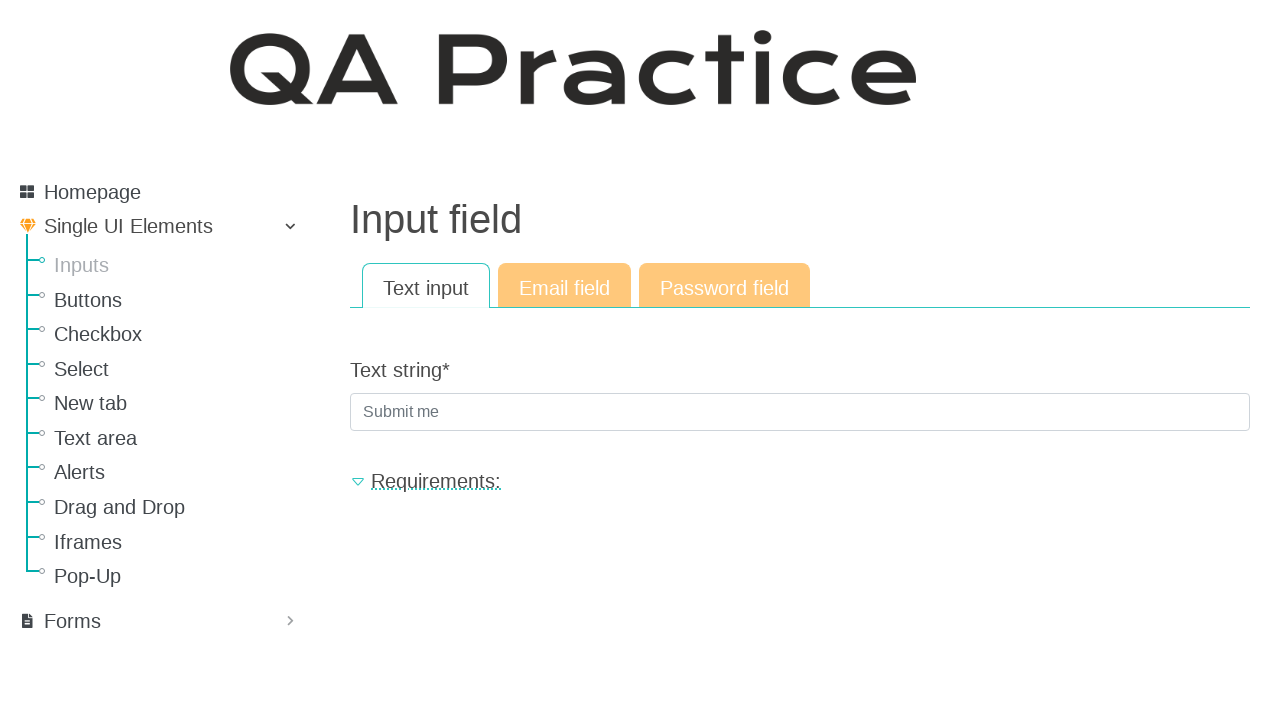

Filled input field with 'IamAQA' on #id_text_string
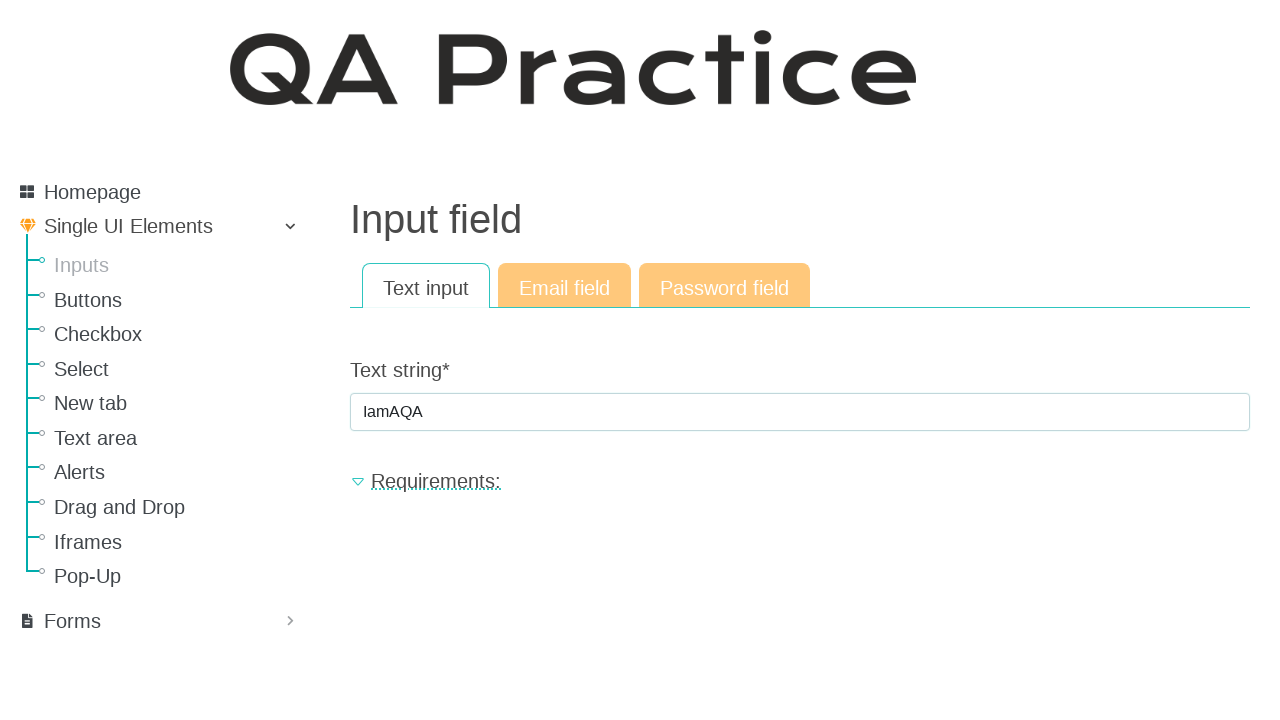

Pressed Enter key to submit the input on #id_text_string
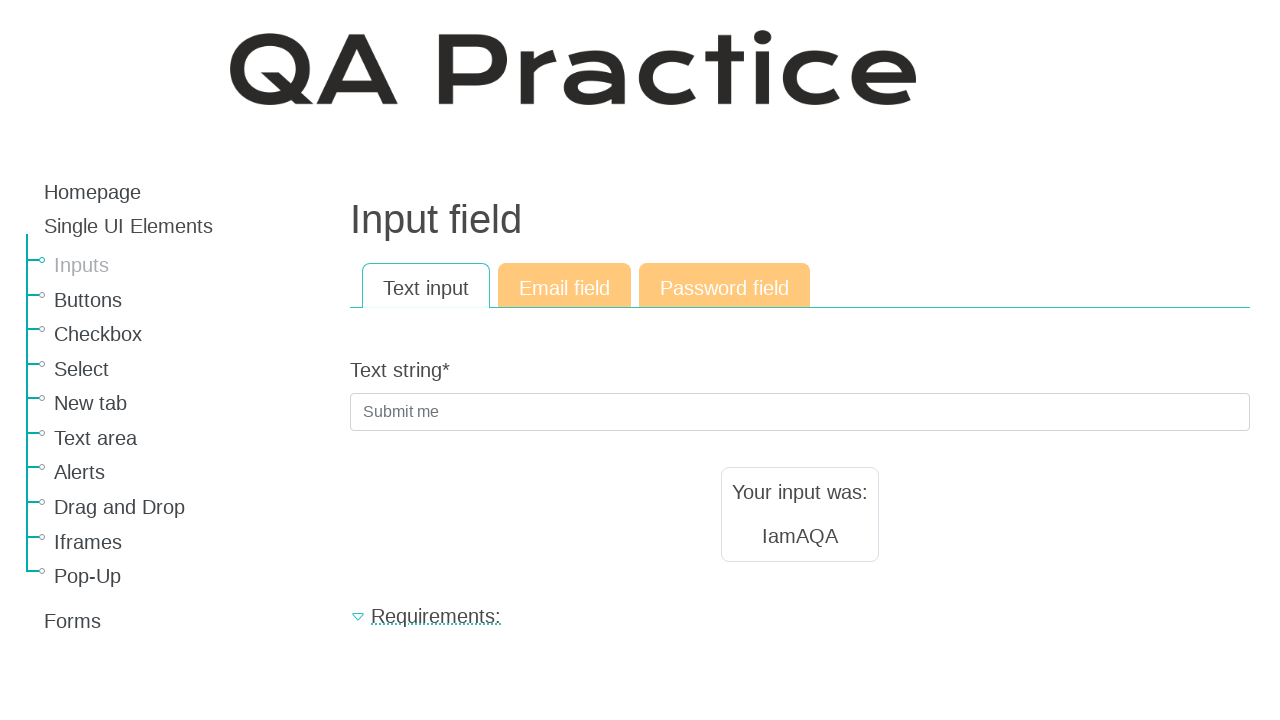

Result text element appeared after form submission
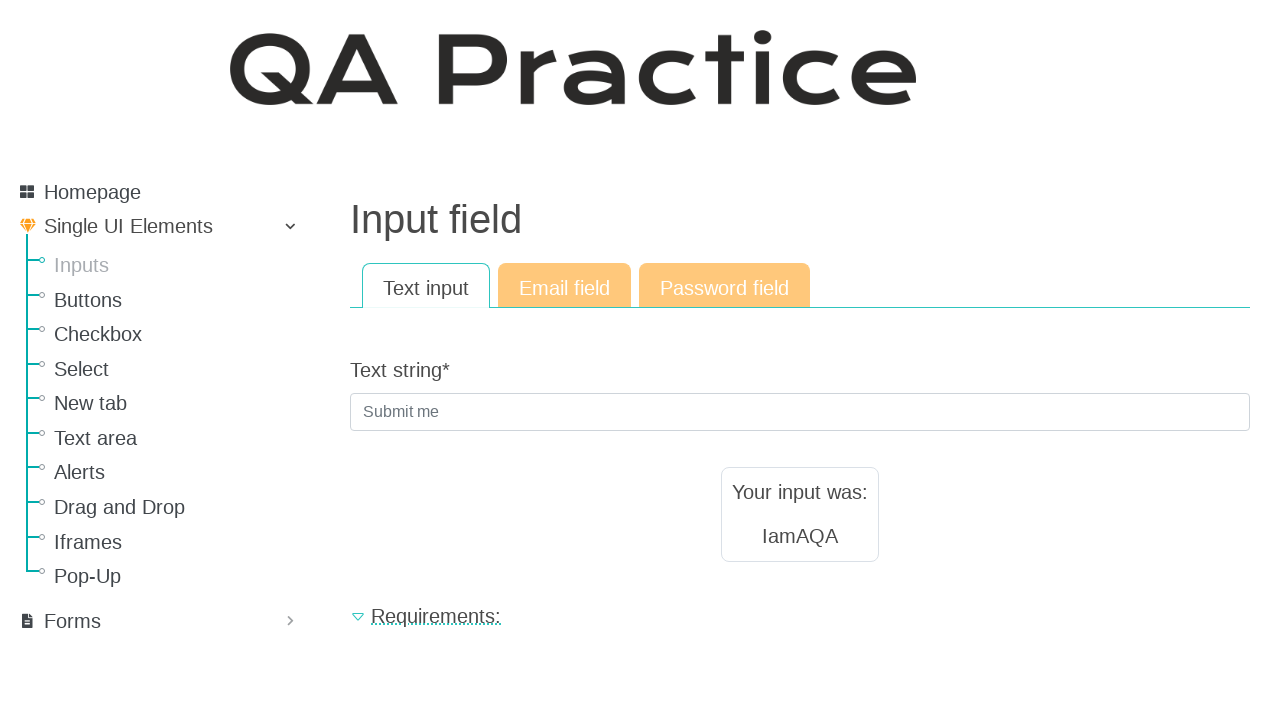

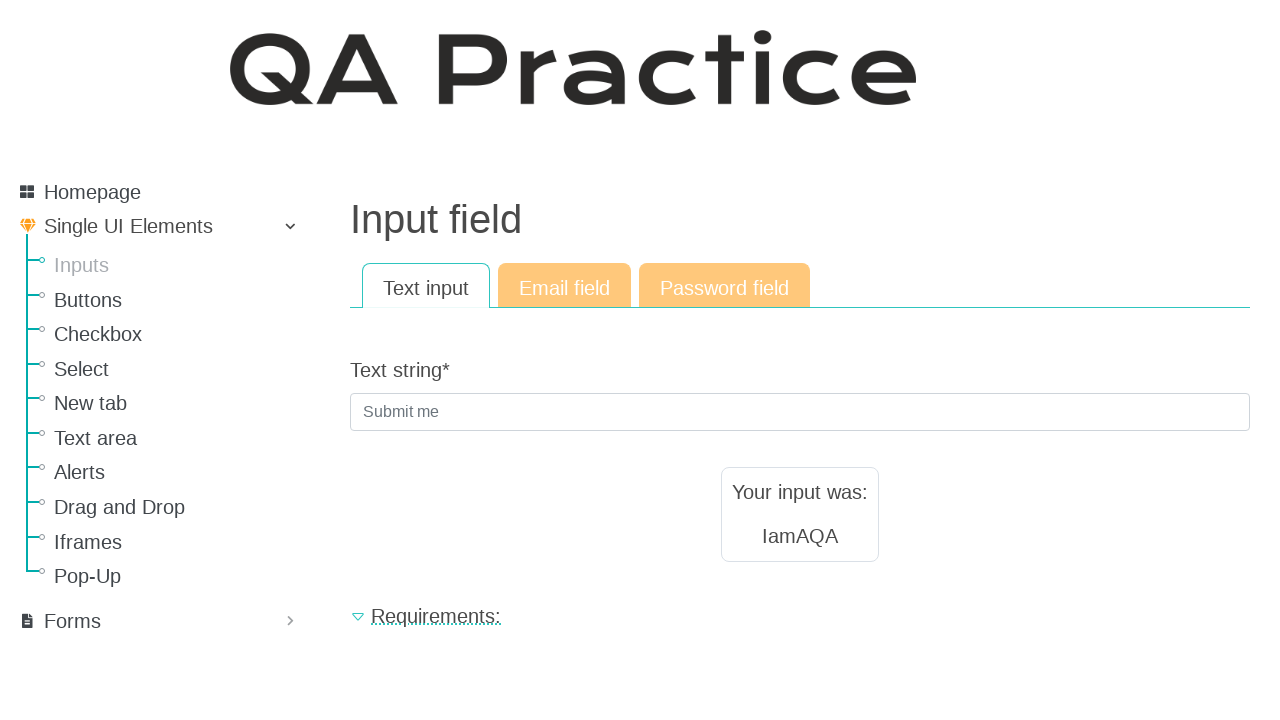